Tests navigation on Training Support website by verifying the homepage title and clicking the About Us link to verify navigation to the About page.

Starting URL: https://www.training-support.net/

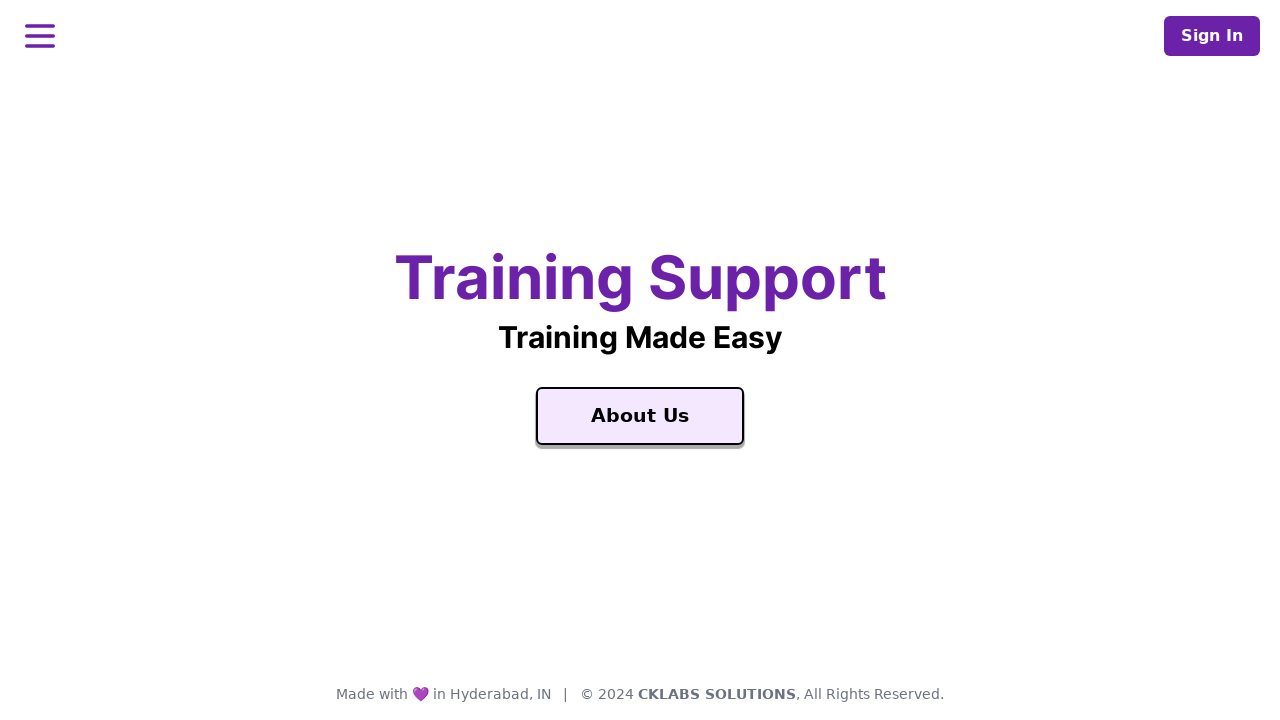

Waited for 'Training Support' text to load on homepage
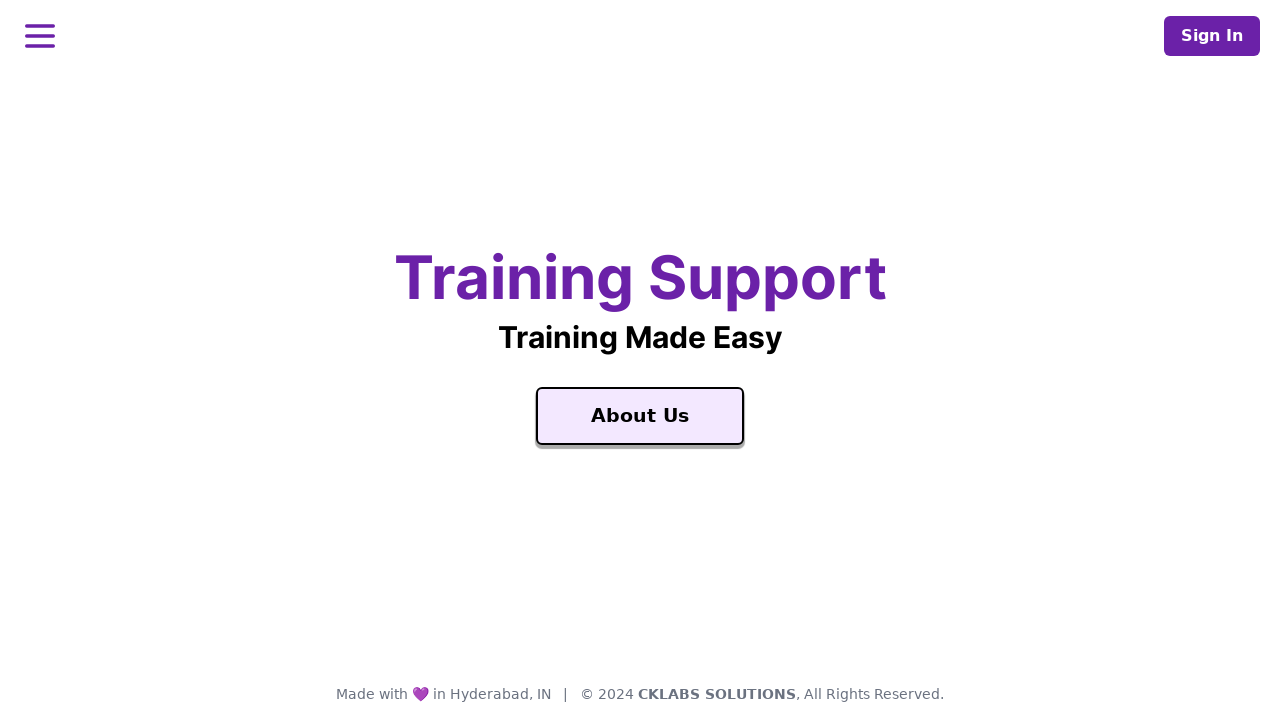

Retrieved homepage title text: 'Training Support'
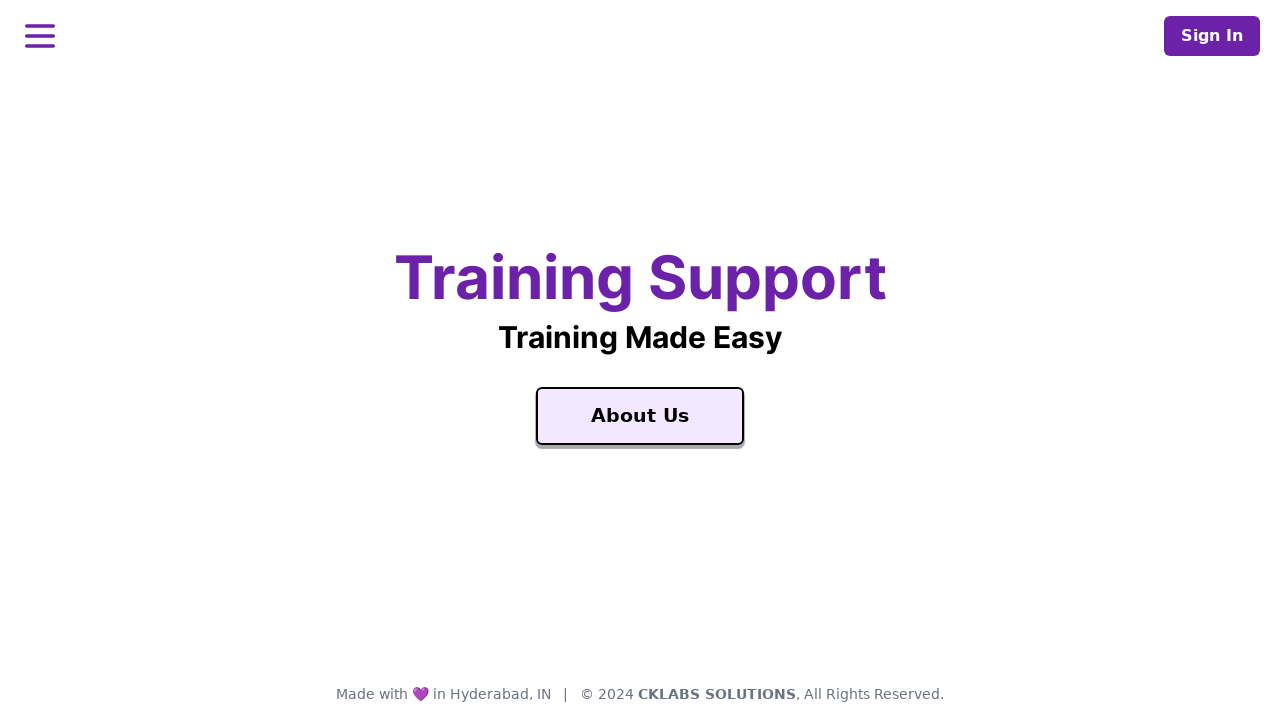

Clicked on About Us link at (640, 416) on [href*='about'], a:has-text('About Us'), [aria-label='About Us']
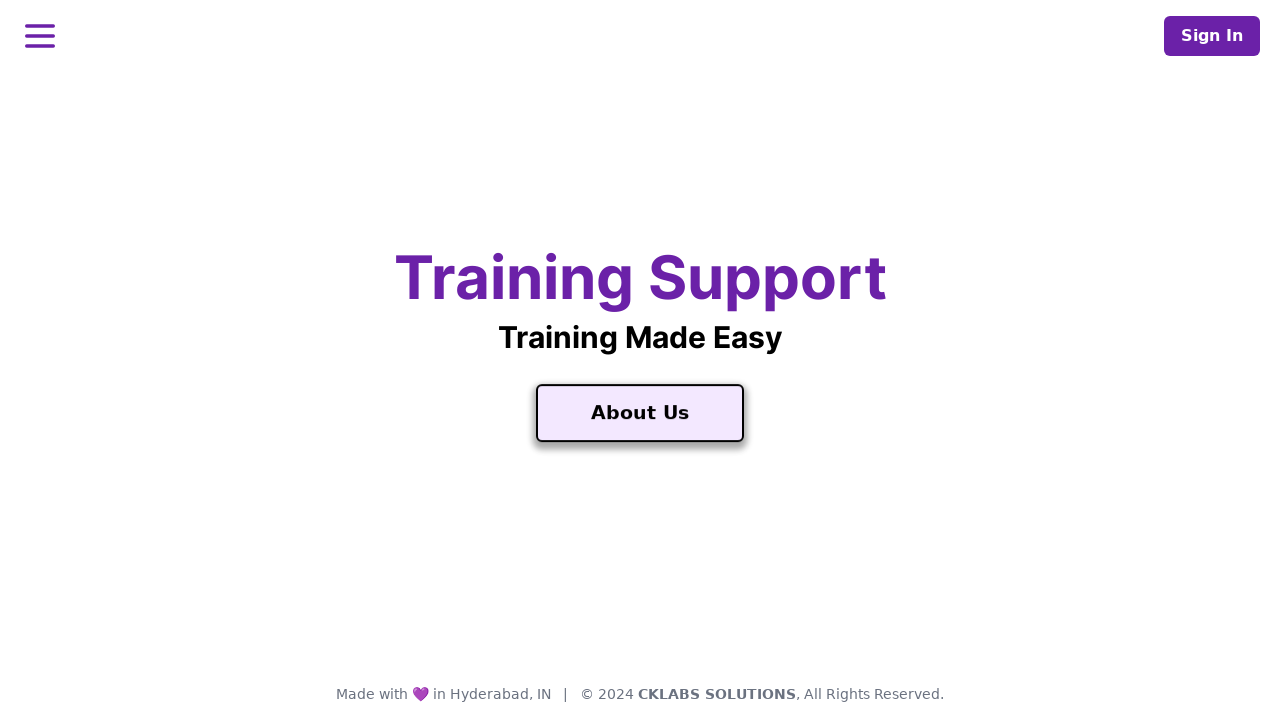

Waited for About Us page to load
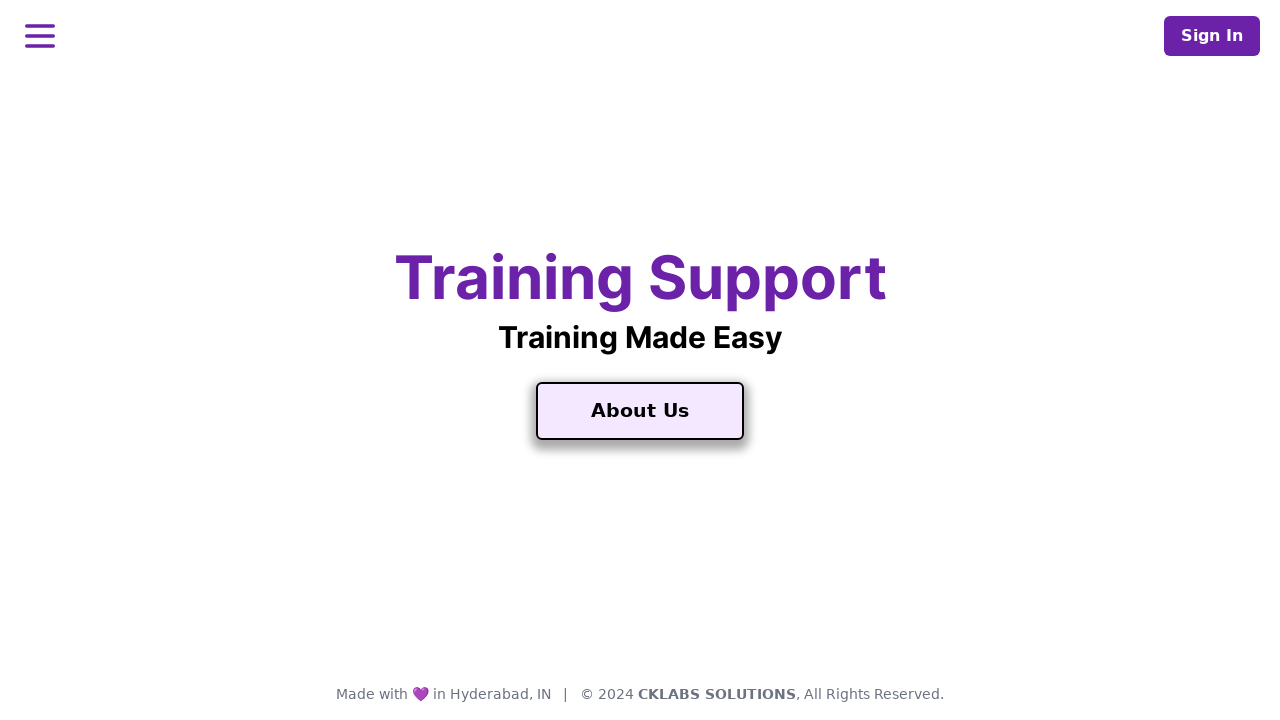

Retrieved About Us page title: 'About Us'
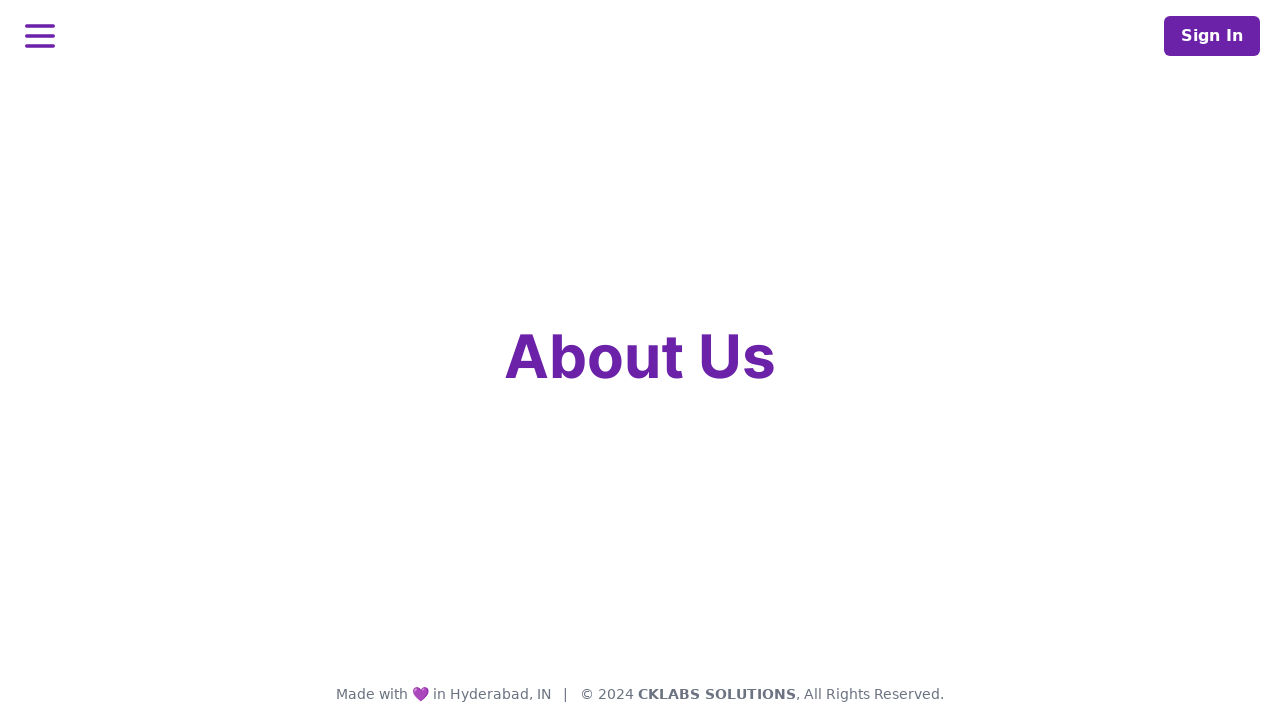

Verified homepage title assertion passed
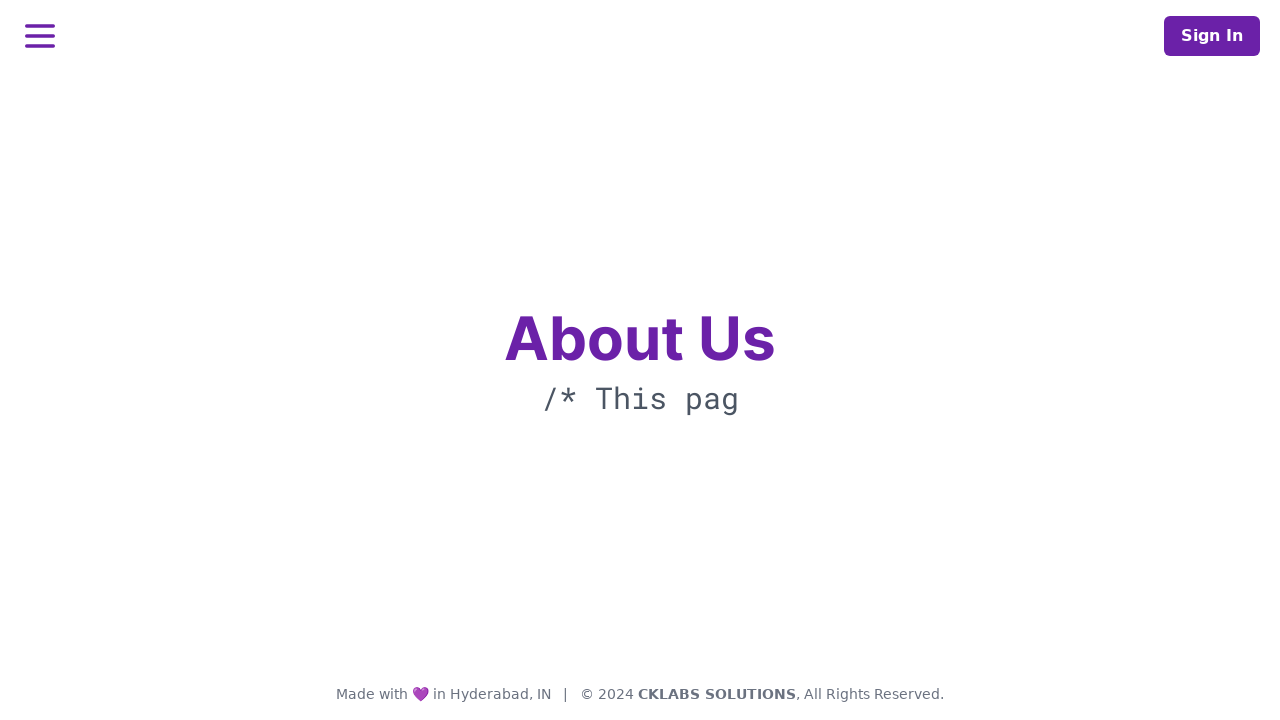

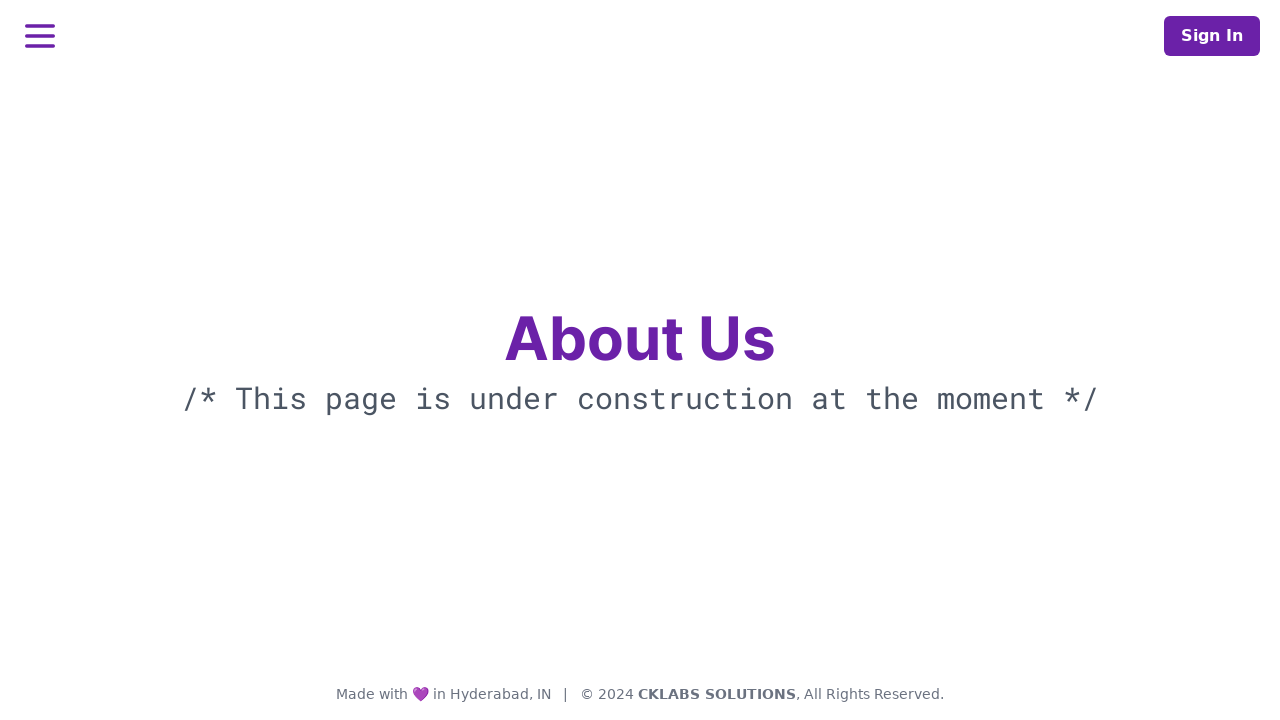